Verifies that the footer contains a GitHub link or other external links.

Starting URL: https://jesseheidner.com

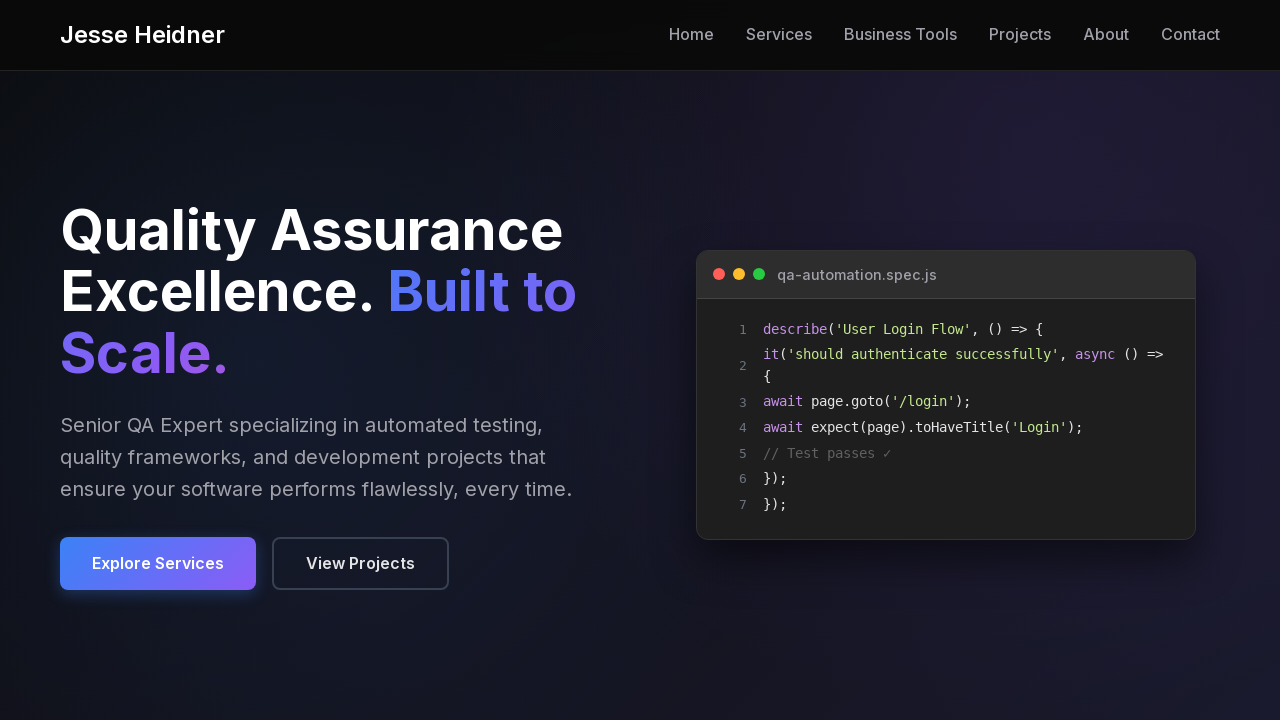

Navigated to https://jesseheidner.com
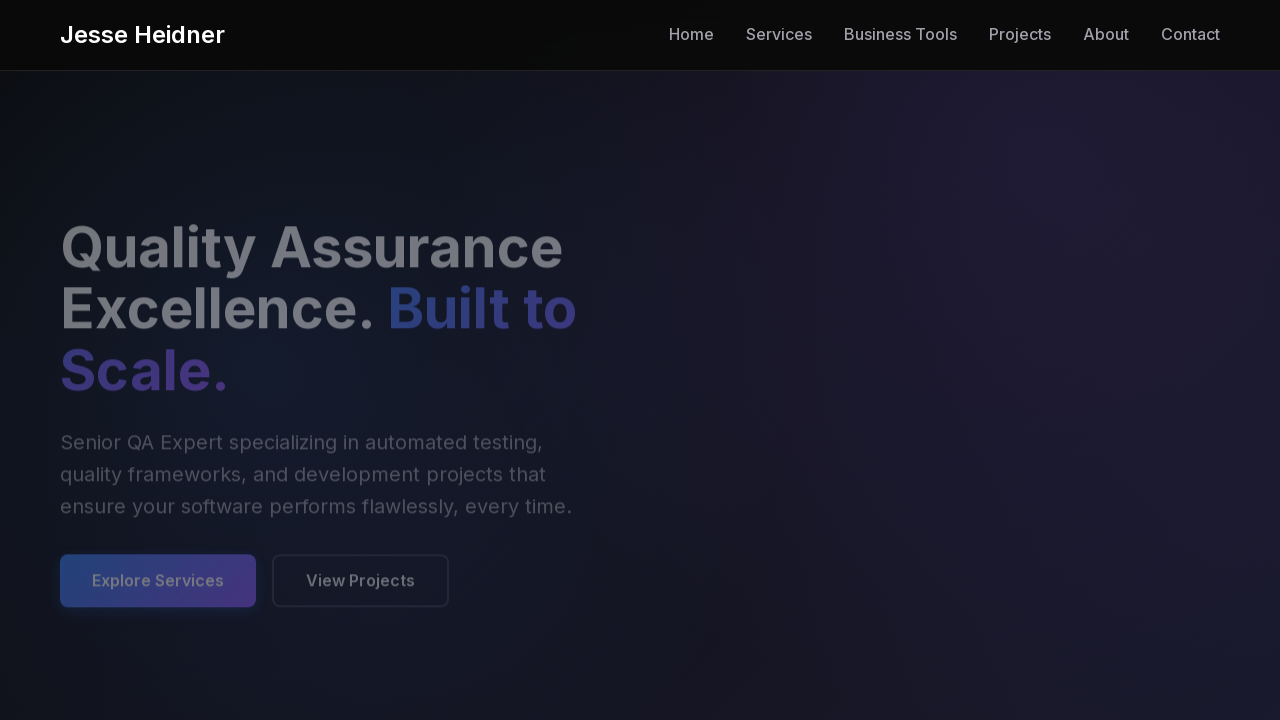

Located footer GitHub link element
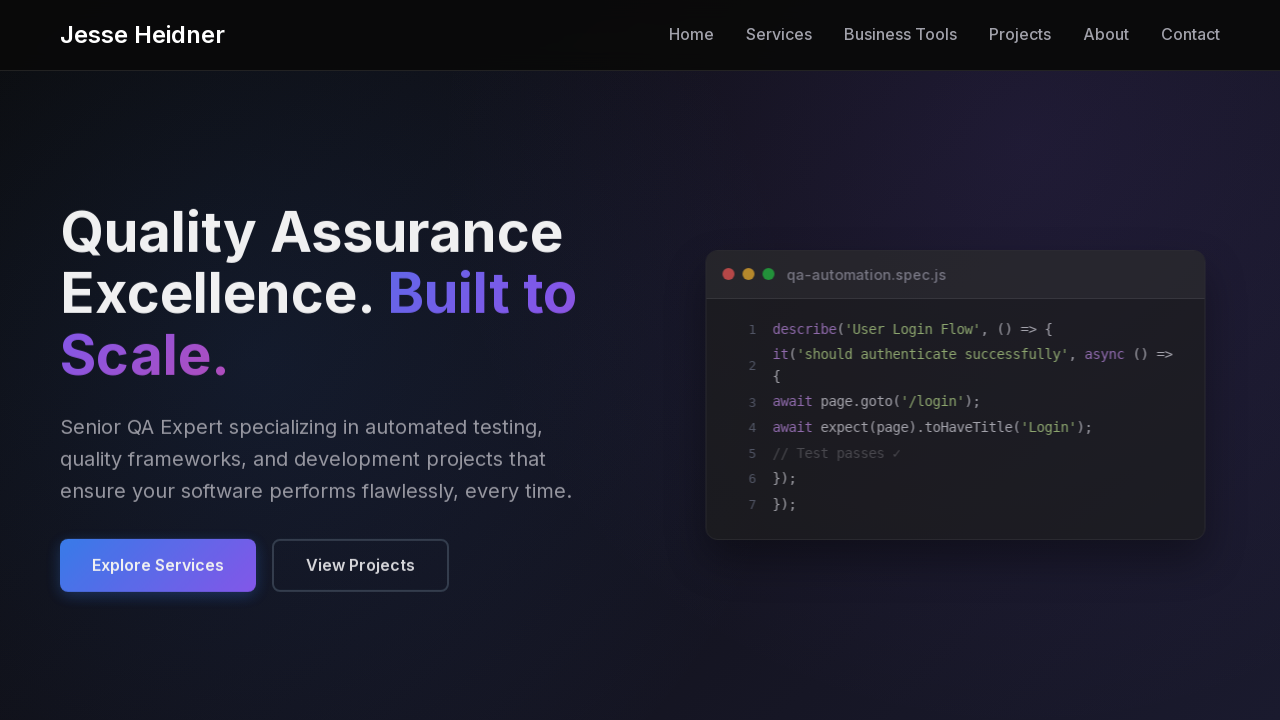

Found GitHub link in footer
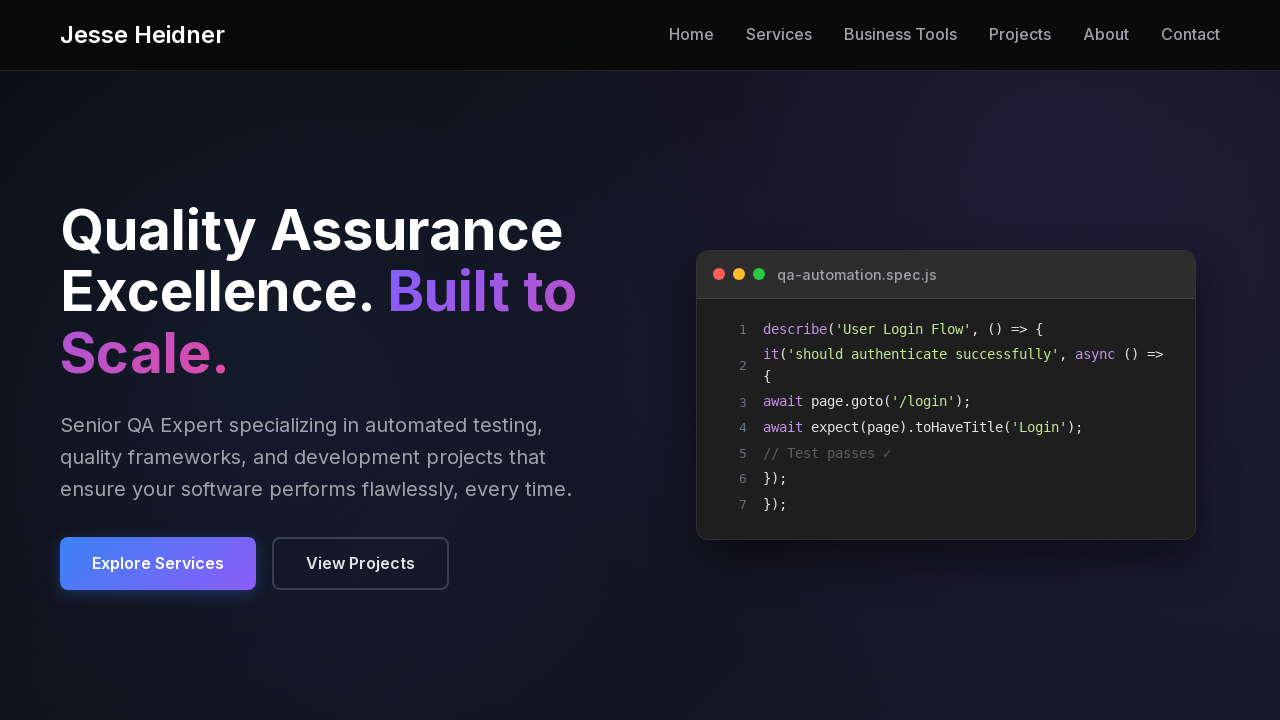

GitHub link is visible
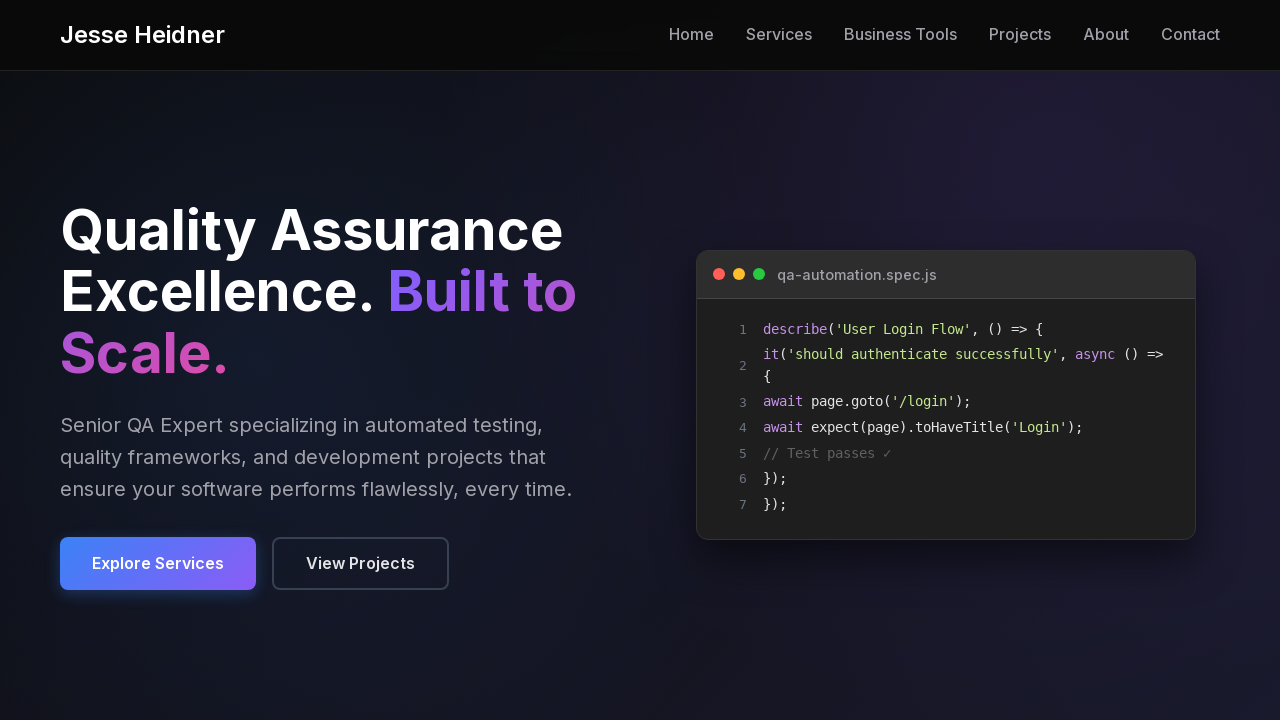

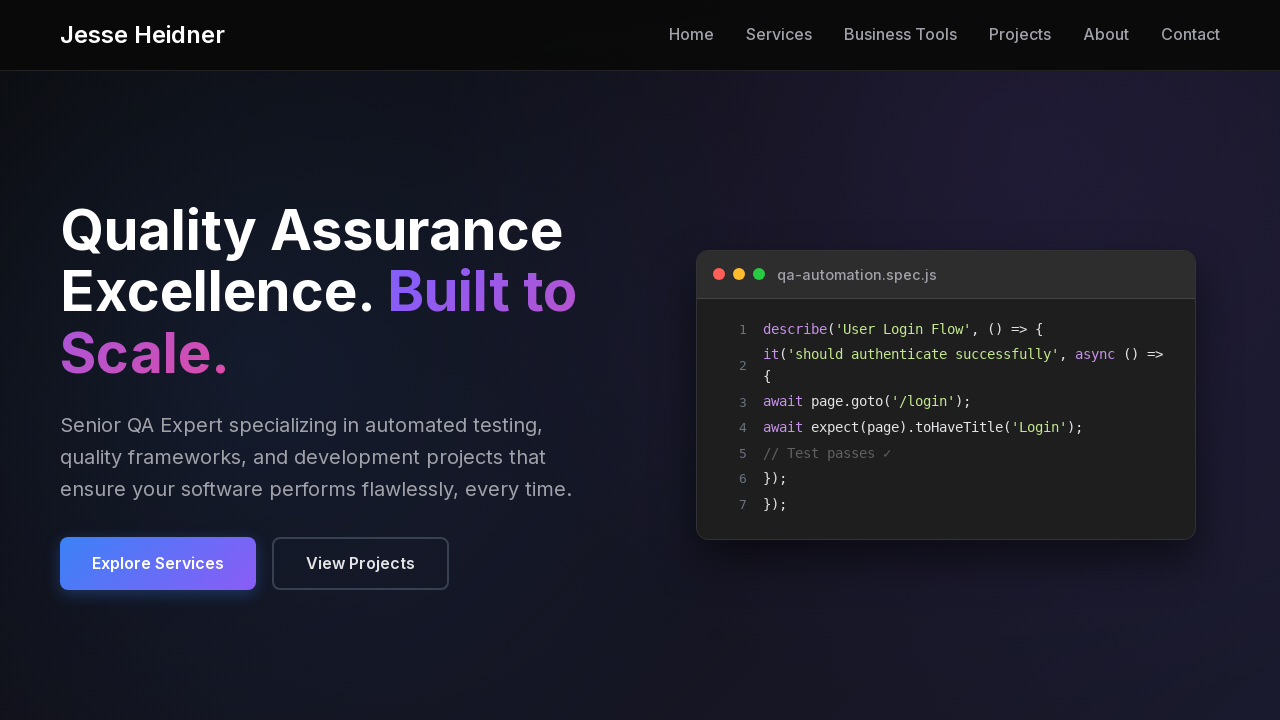